Tests registration form validation with password less than 6 characters

Starting URL: https://alada.vn/tai-khoan/dang-ky.html

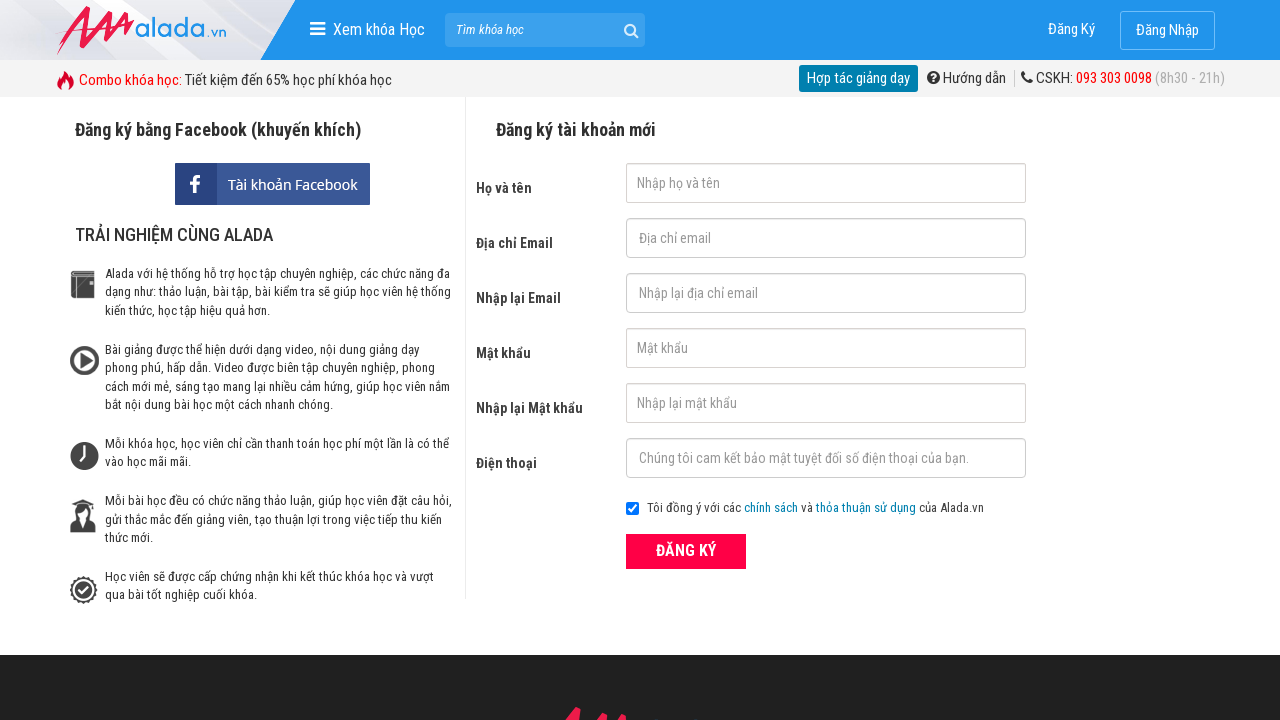

Navigated to registration page
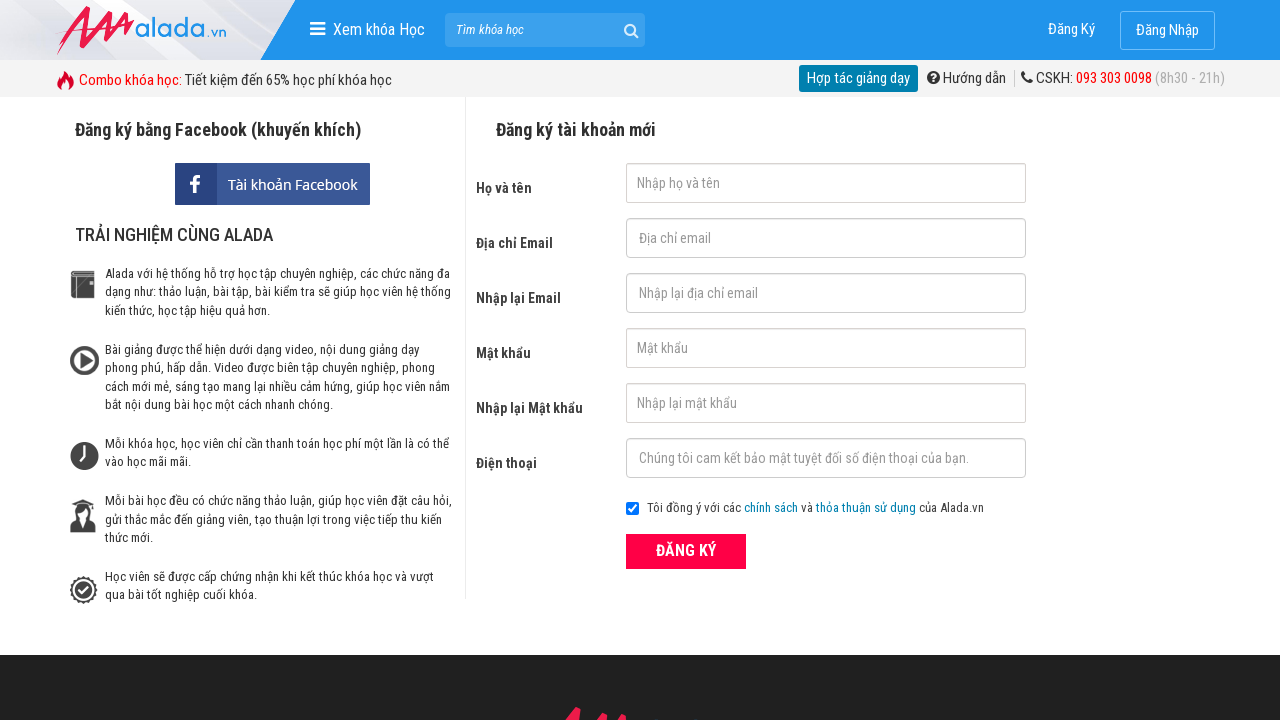

Filled first name field with 'Donald Trump' on input[name='txtFirstname']
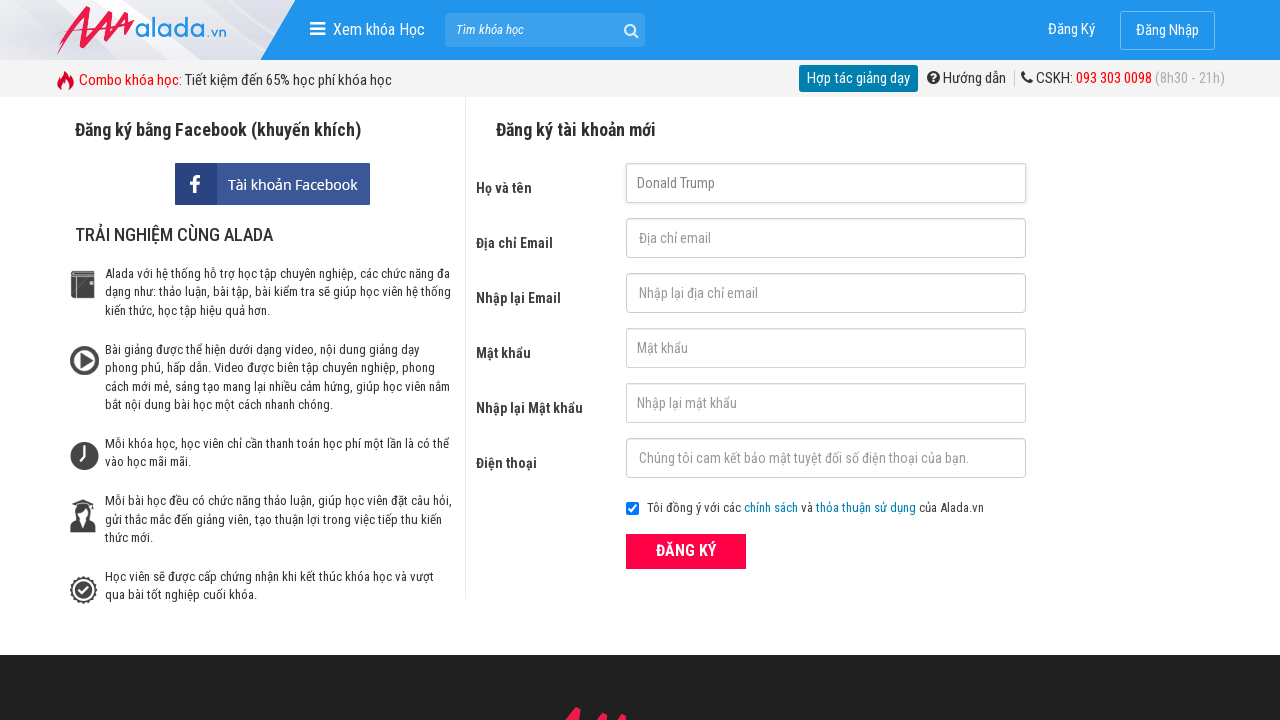

Filled email field with 'abc123@gmail.com' on input[name='txtEmail']
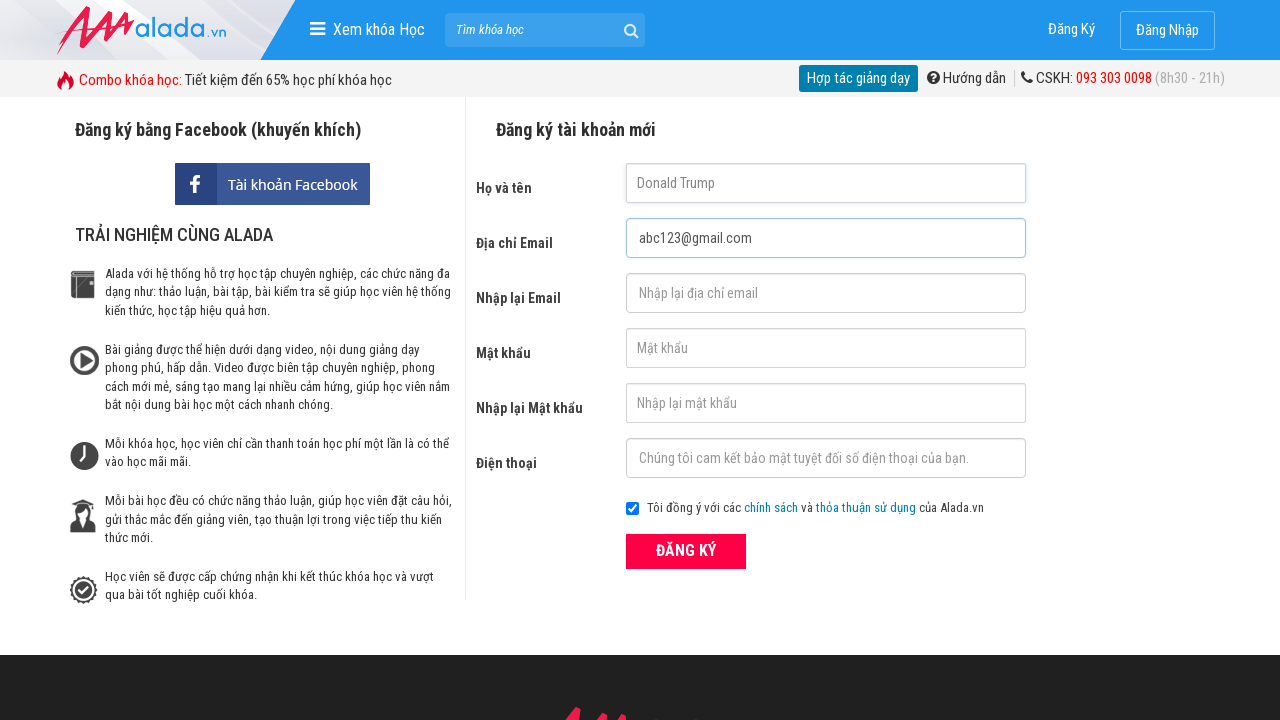

Filled confirm email field with 'abc123@gmail.com' on input[name='txtCEmail']
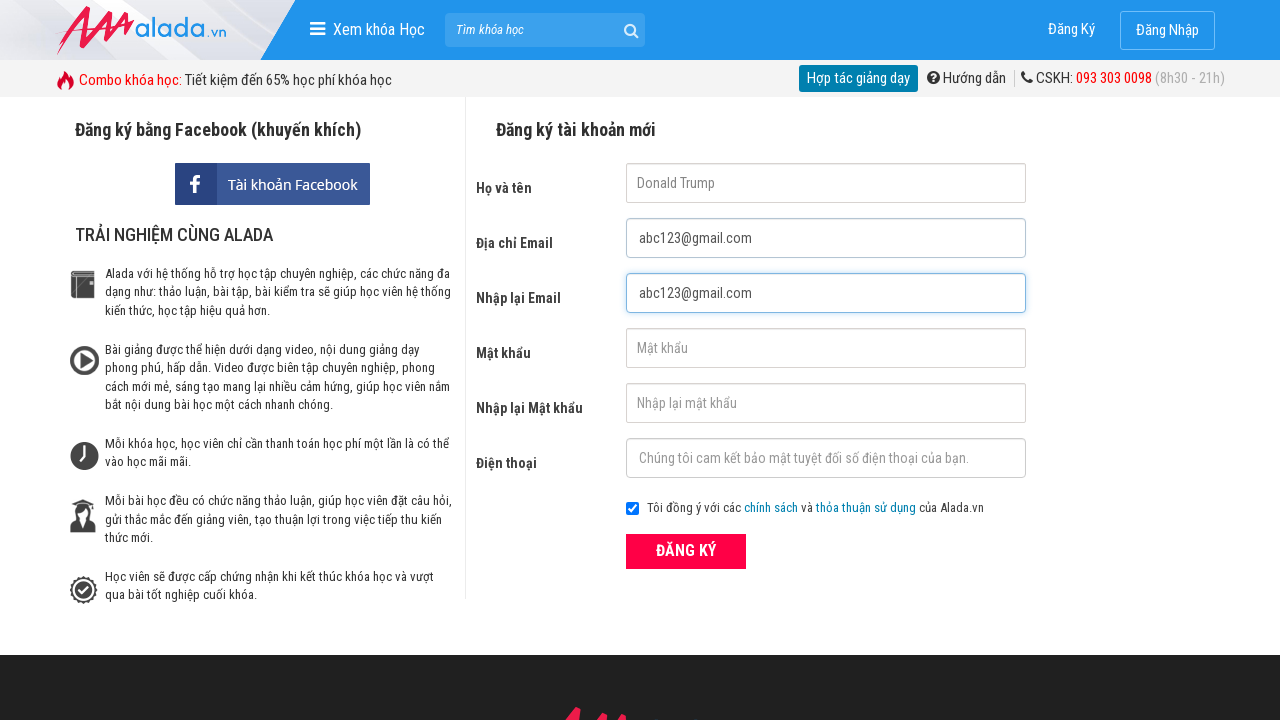

Filled password field with '12345' (less than 6 characters) on input[name='txtPassword']
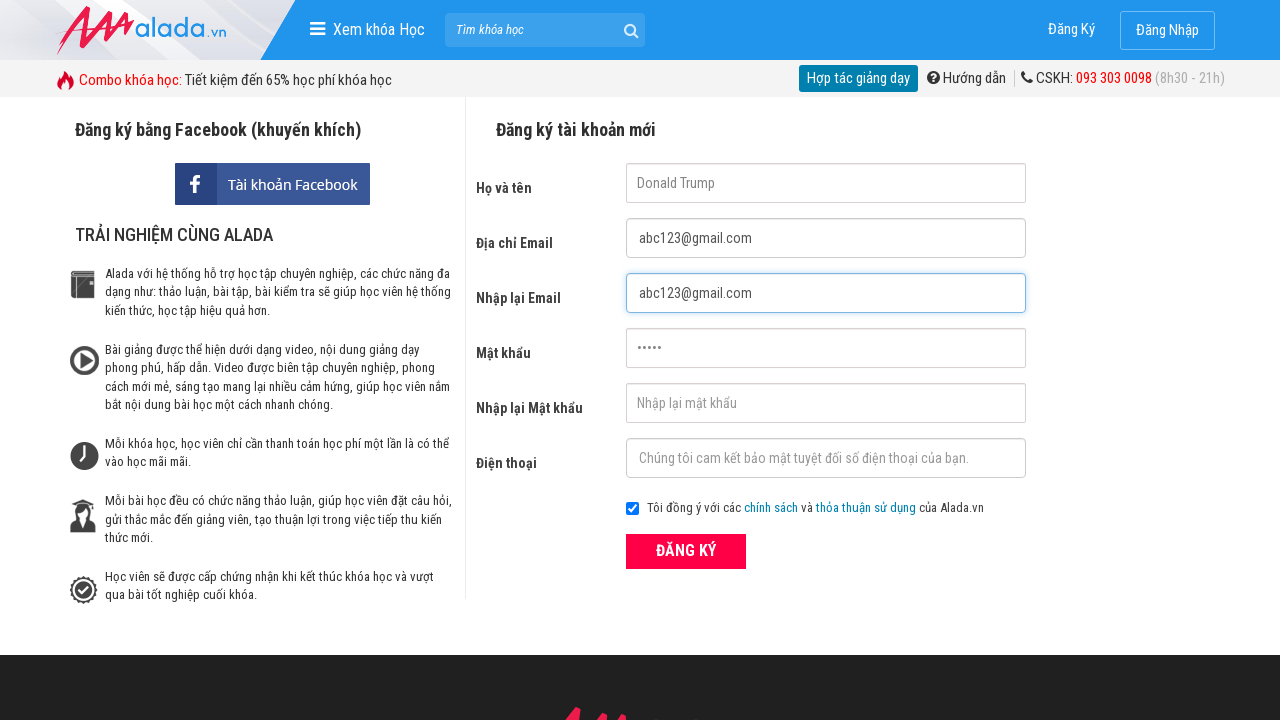

Filled confirm password field with '12345' on input[name='txtCPassword']
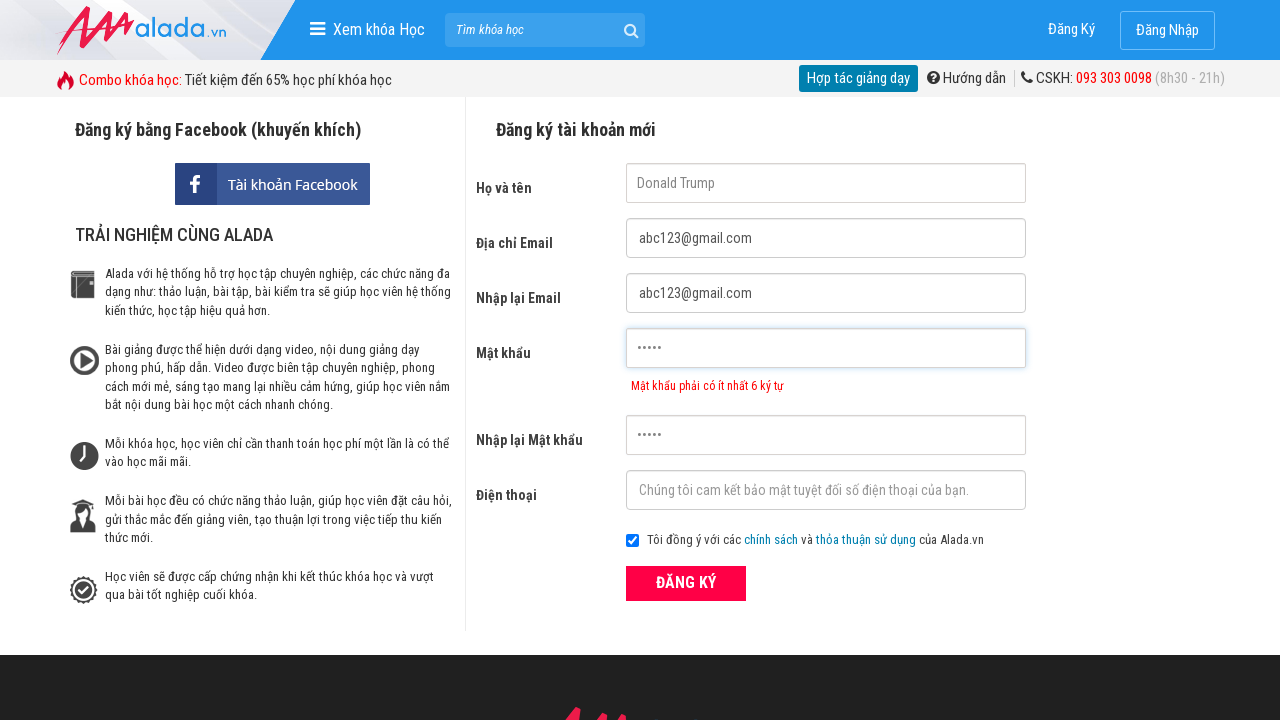

Filled phone field with '0912345678' on input[name='txtPhone']
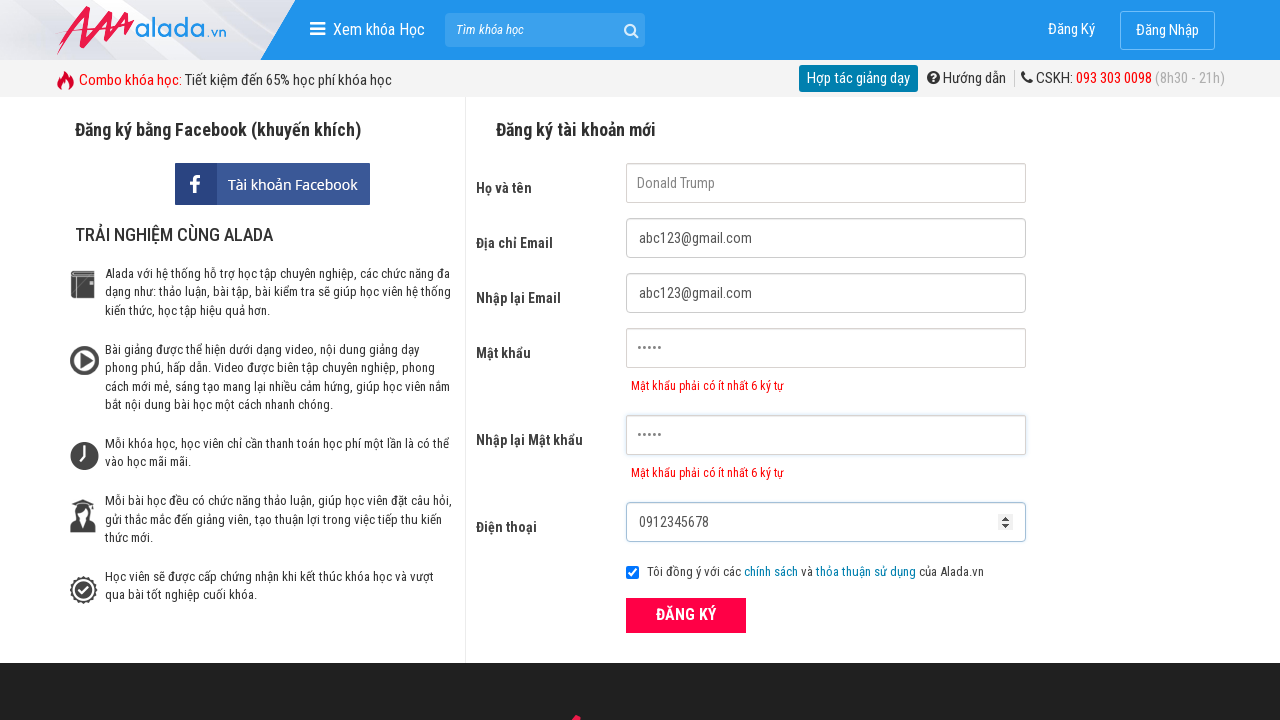

Clicked register button at (686, 615) on xpath=//form[@id='frmLogin']//button[text()='ĐĂNG KÝ']
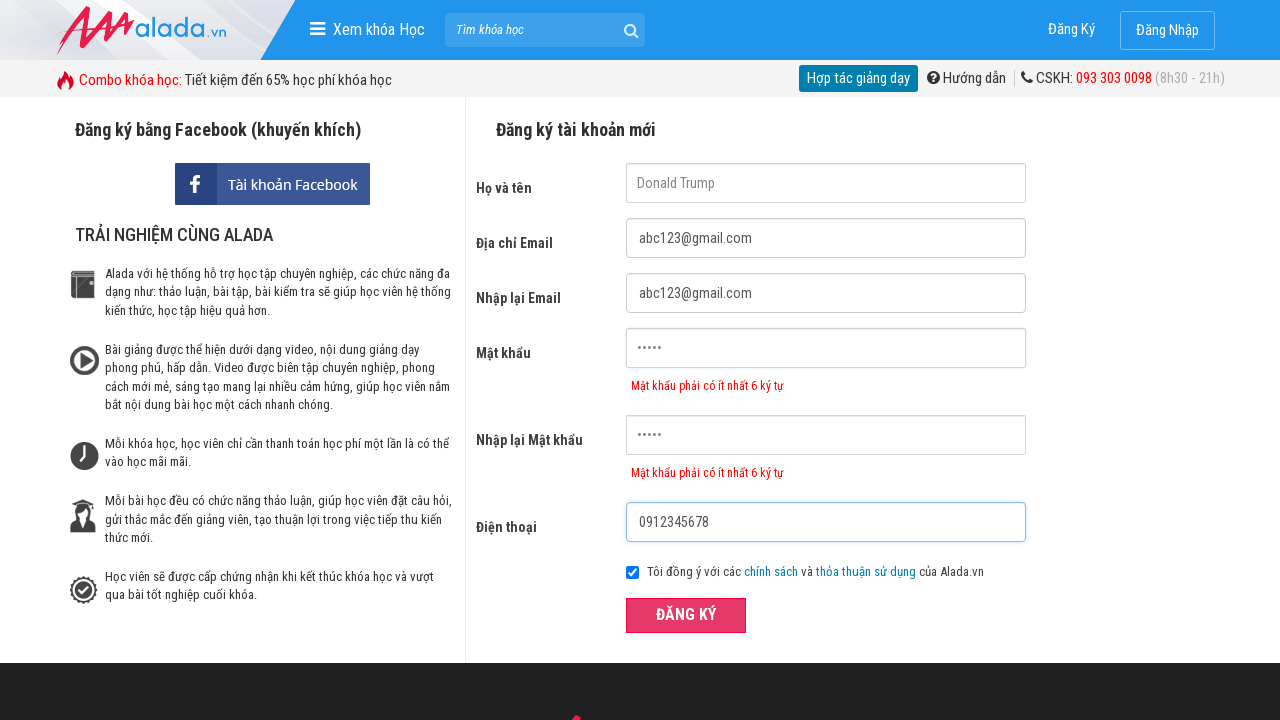

Password error message appeared
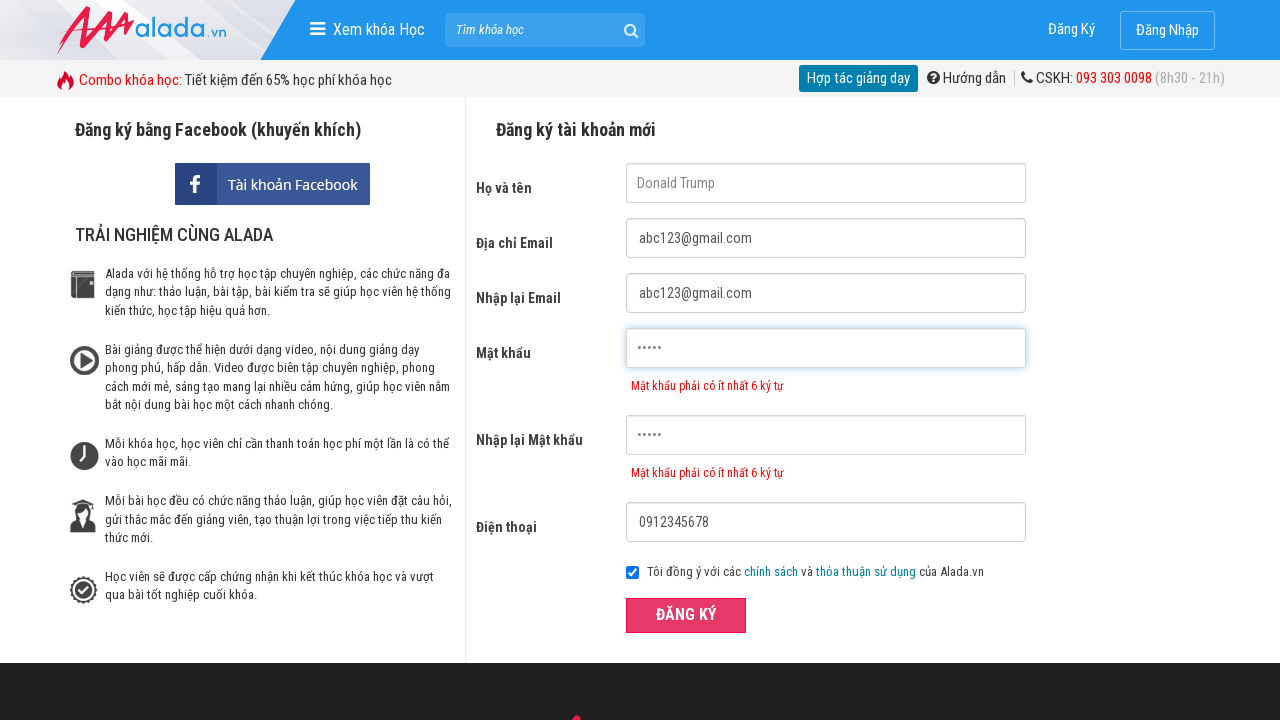

Confirm password error message appeared
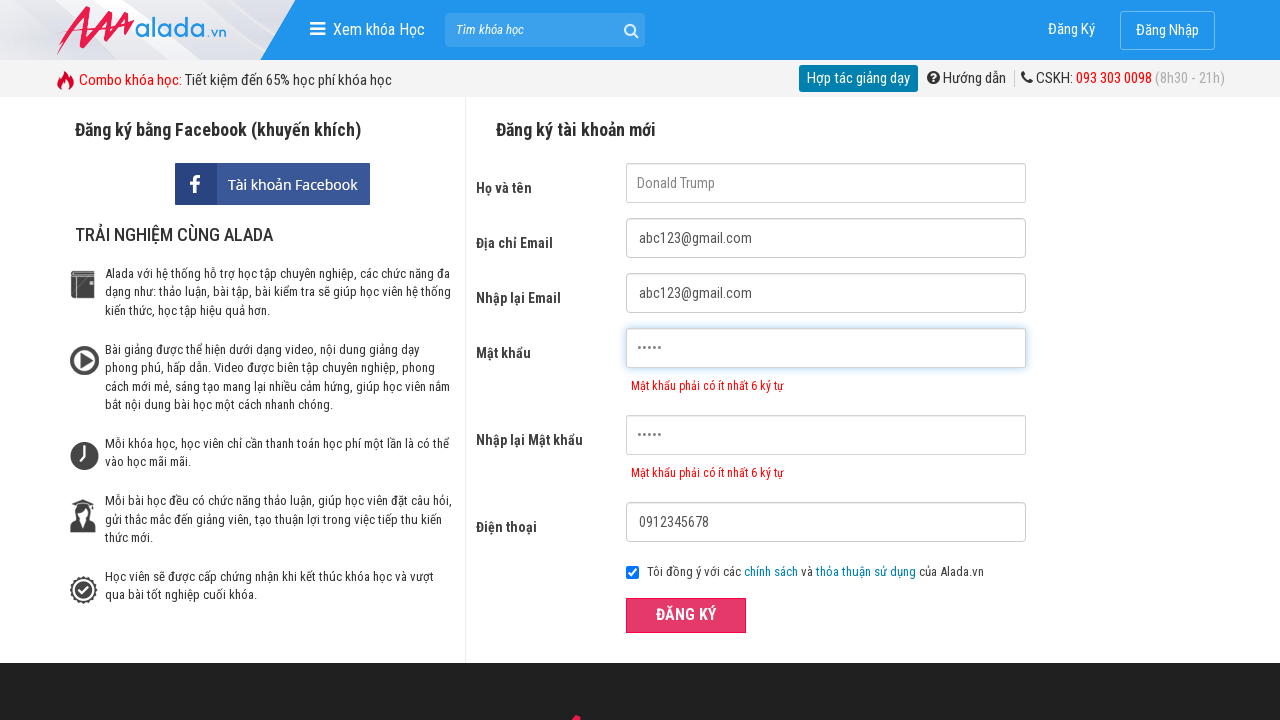

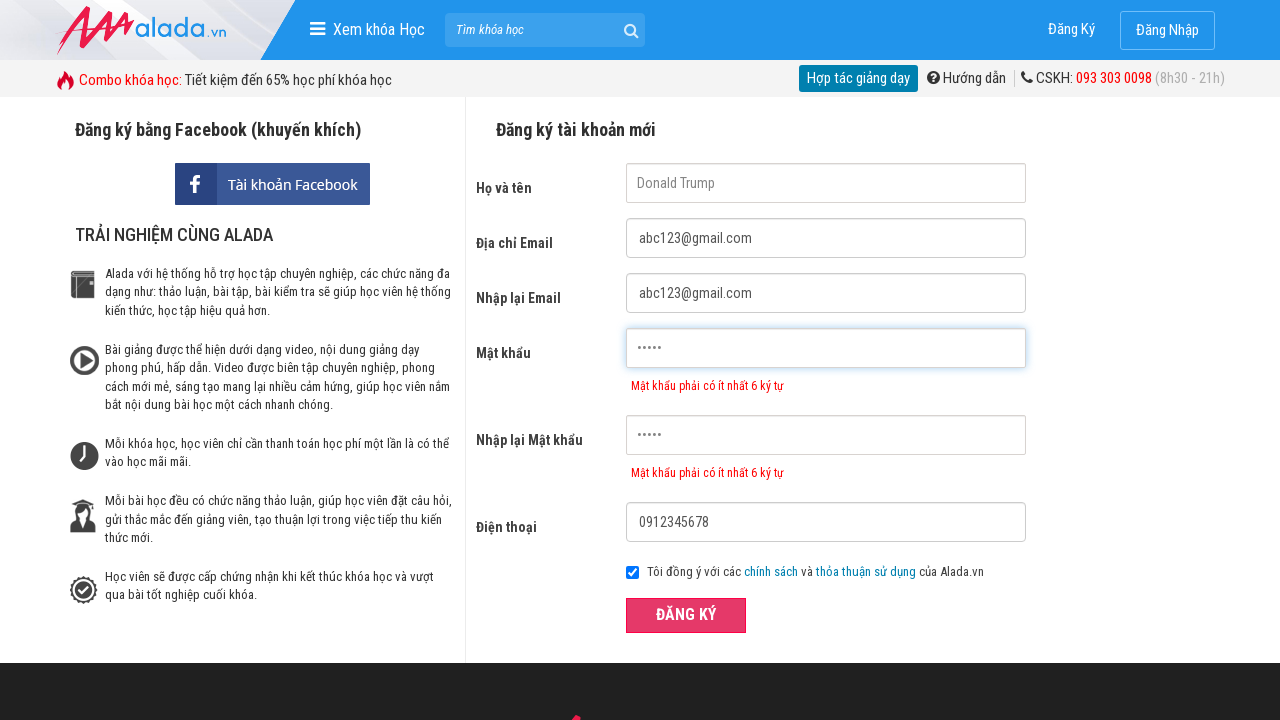